Tests the dynamic enable/disable functionality by clicking the Enable button and verifying that the textbox becomes enabled and the success message is displayed.

Starting URL: https://the-internet.herokuapp.com/dynamic_controls

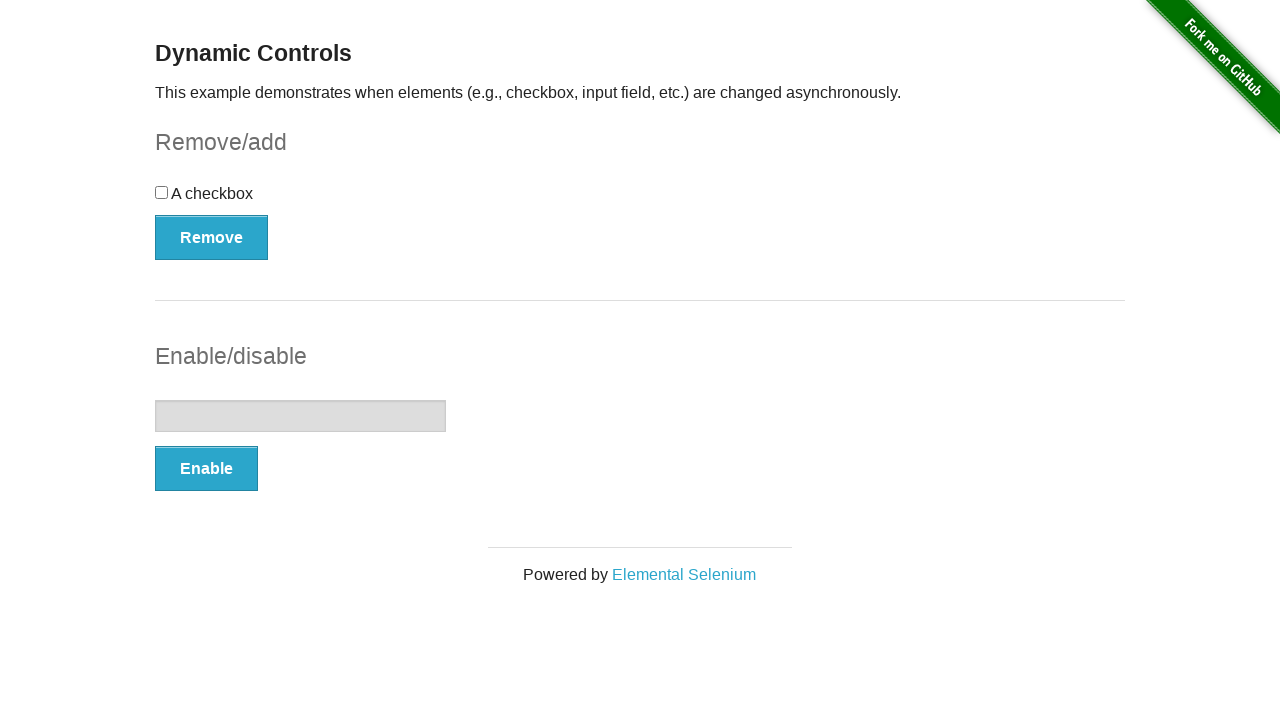

Verified that textbox is initially disabled
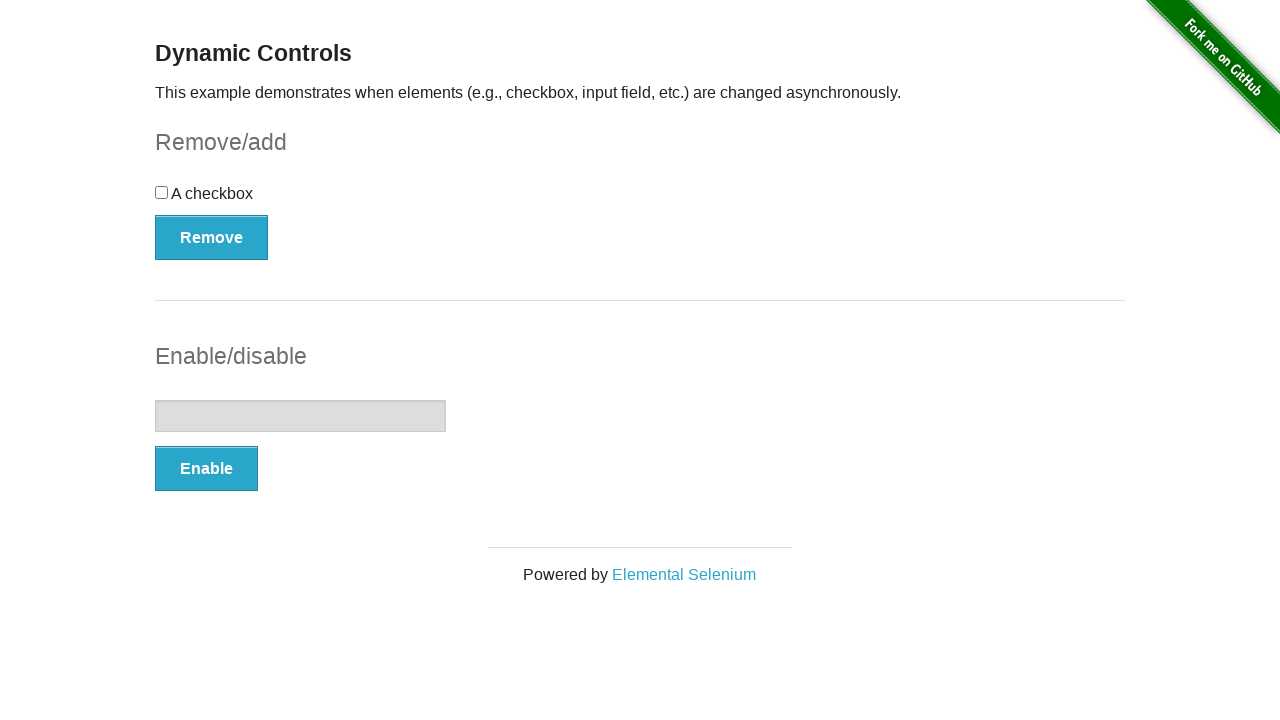

Clicked the Enable button at (206, 469) on xpath=//*[text()='Enable']
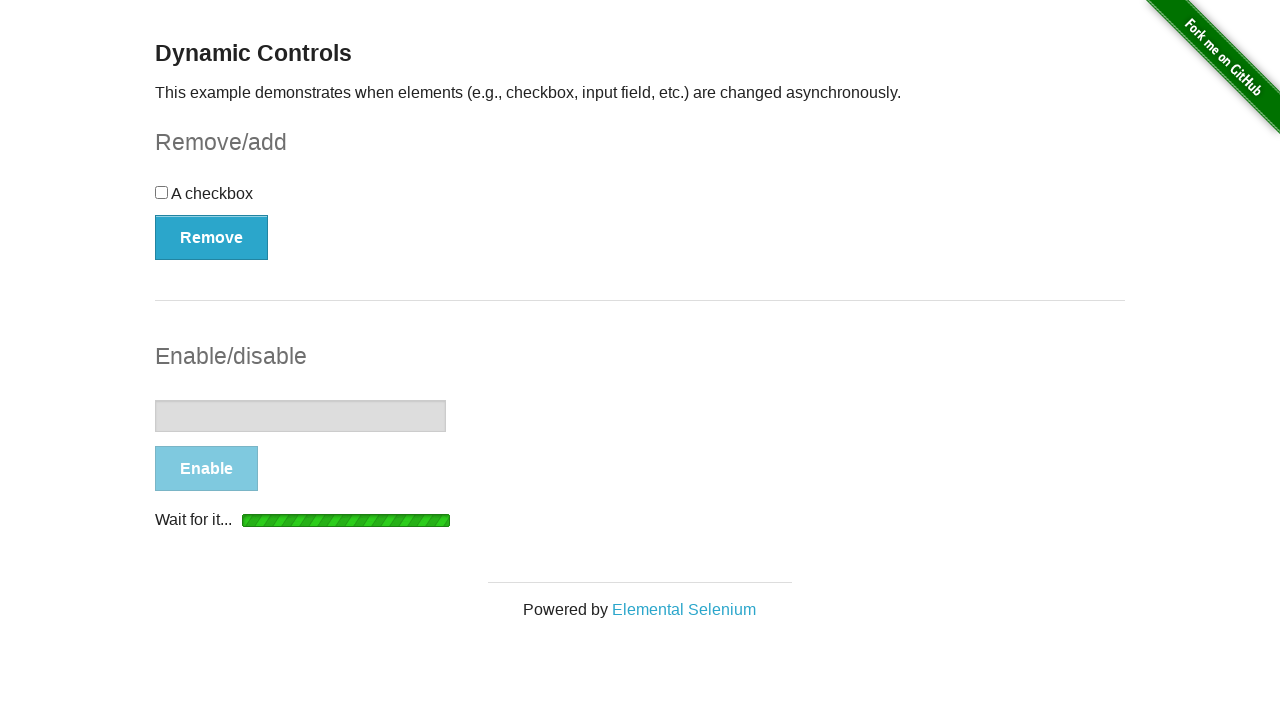

Textbox became enabled
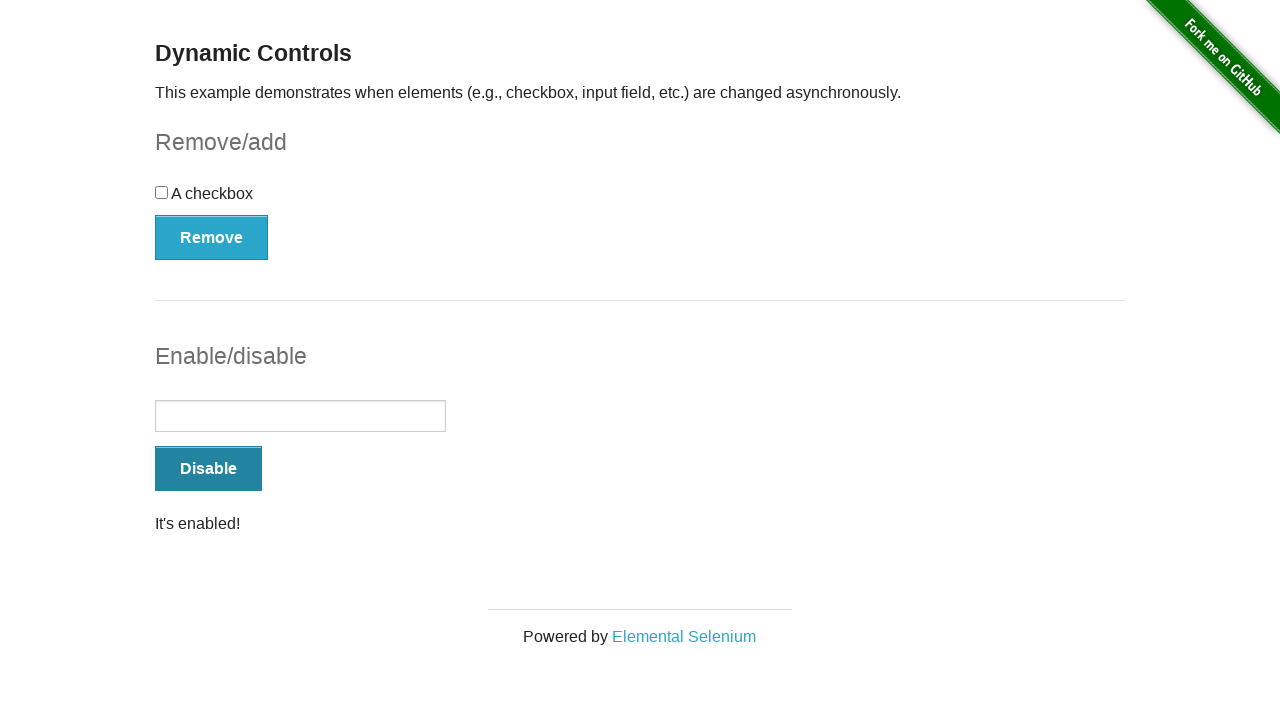

Verified that 'It's enabled!' success message is displayed
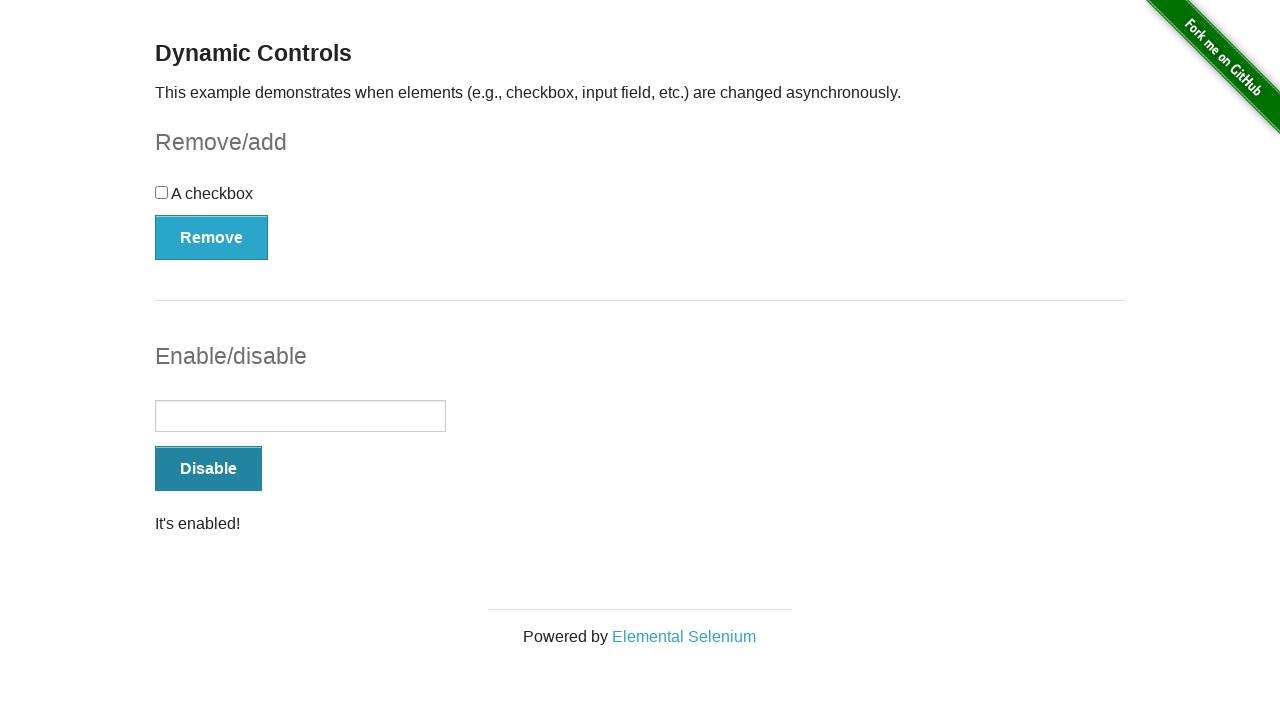

Verified that textbox is now enabled
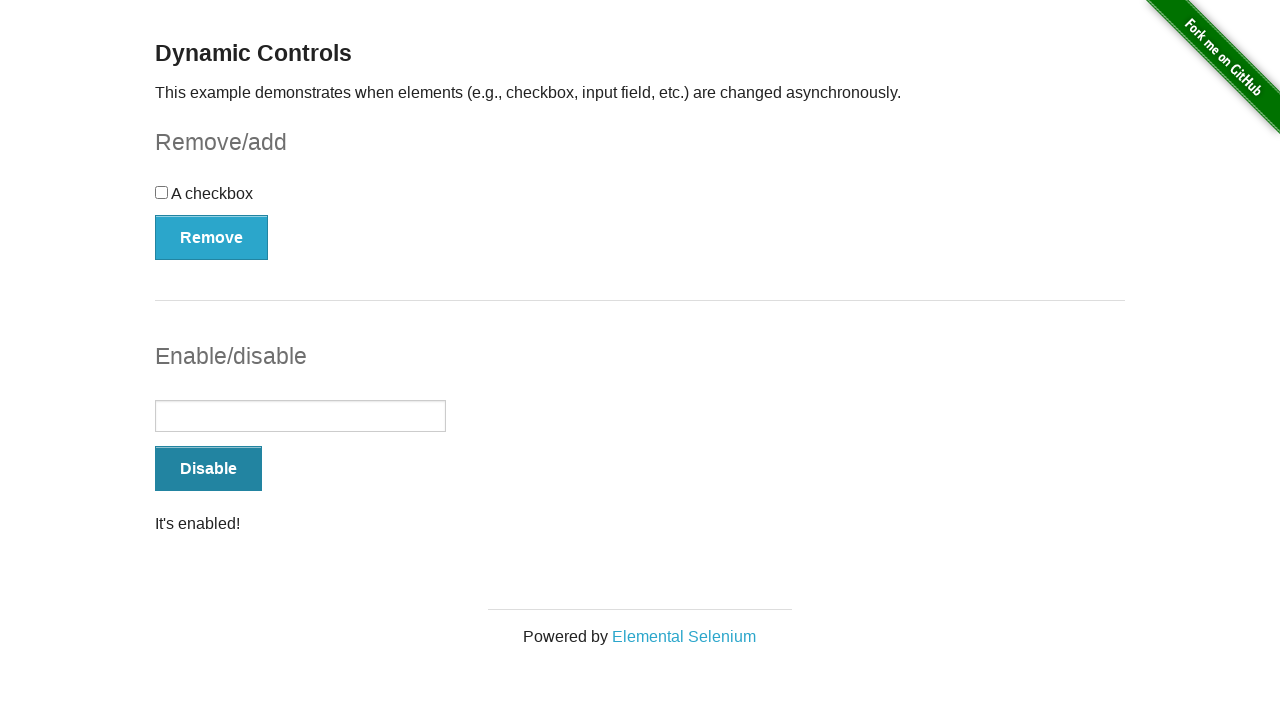

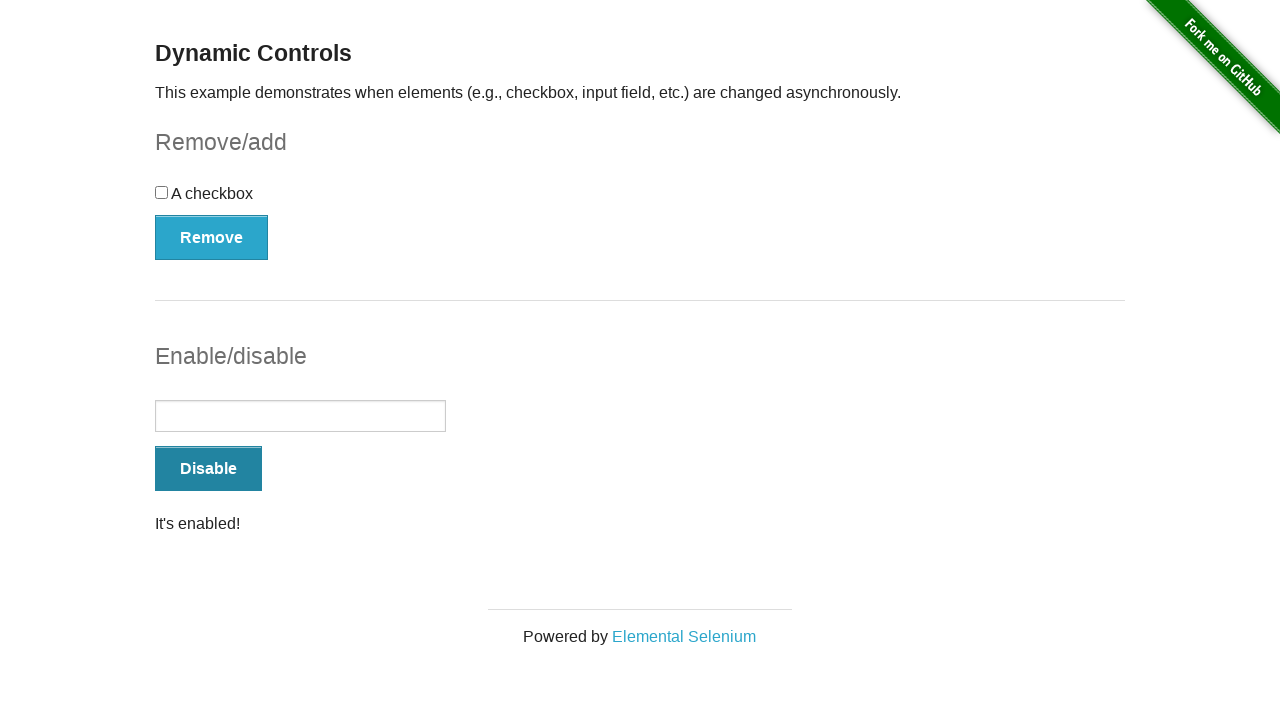